Tests clicking a button with a dynamic ID multiple times on the UI Testing Playground website to verify the button can be located regardless of its changing ID.

Starting URL: http://uitestingplayground.com/dynamicid

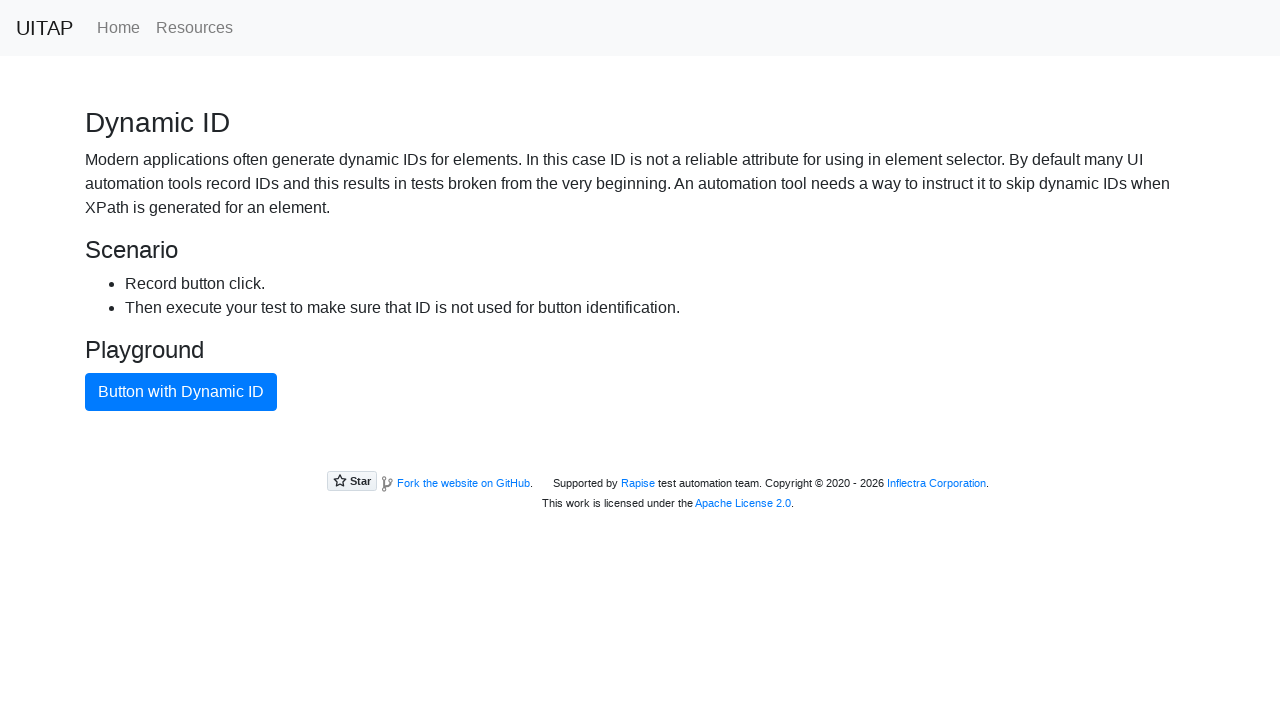

Clicked primary button (attempt 1 of 3) with dynamic ID at (181, 392) on .btn-primary
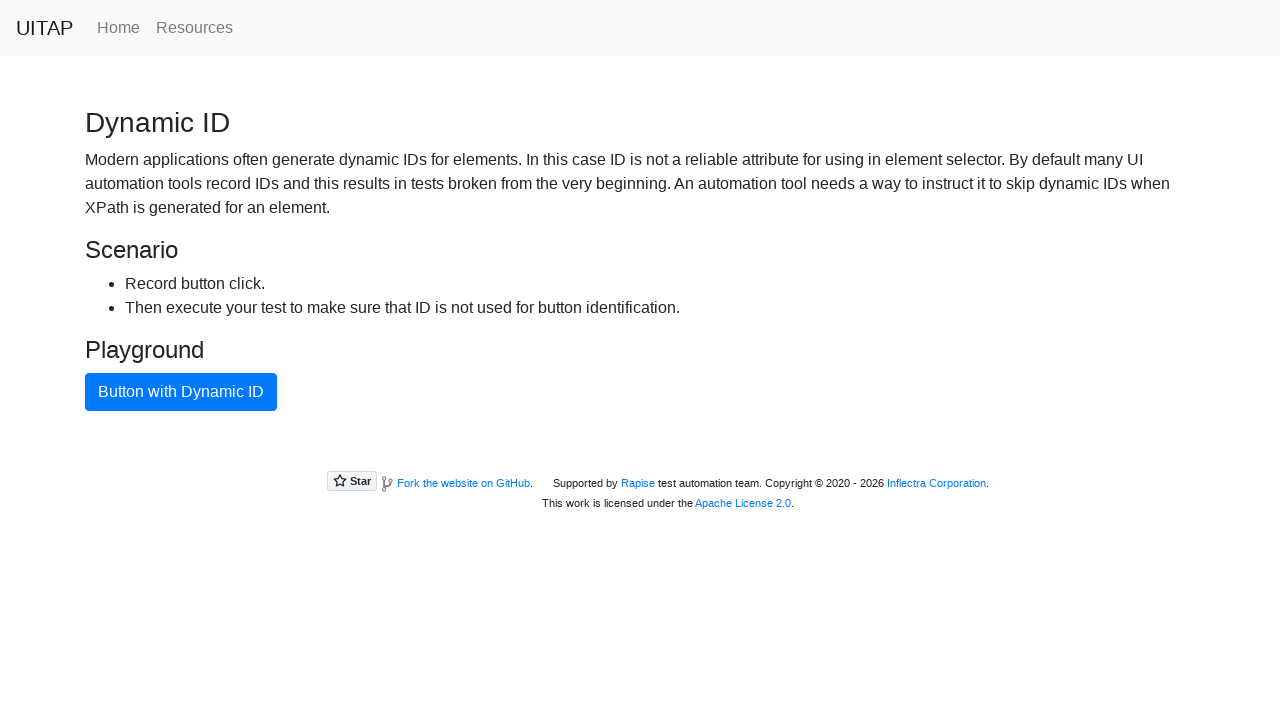

Waited 1 second after button click 1
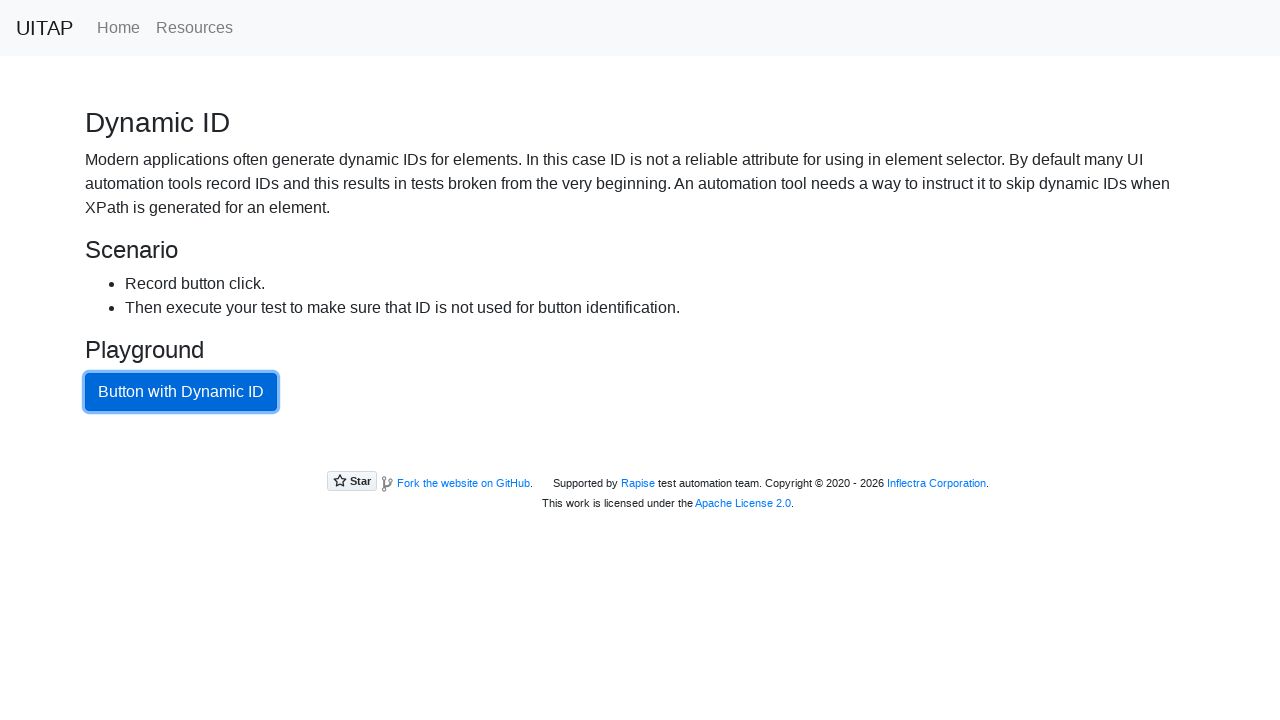

Clicked primary button (attempt 2 of 3) with dynamic ID at (181, 392) on .btn-primary
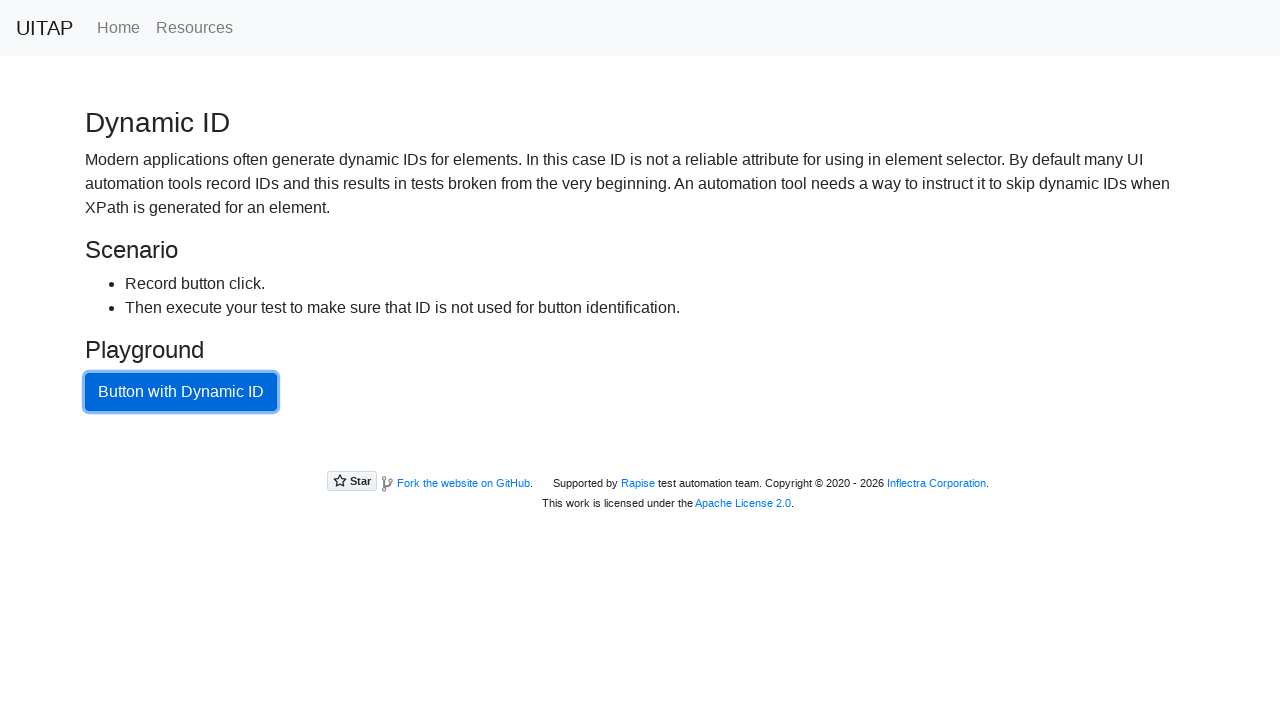

Waited 1 second after button click 2
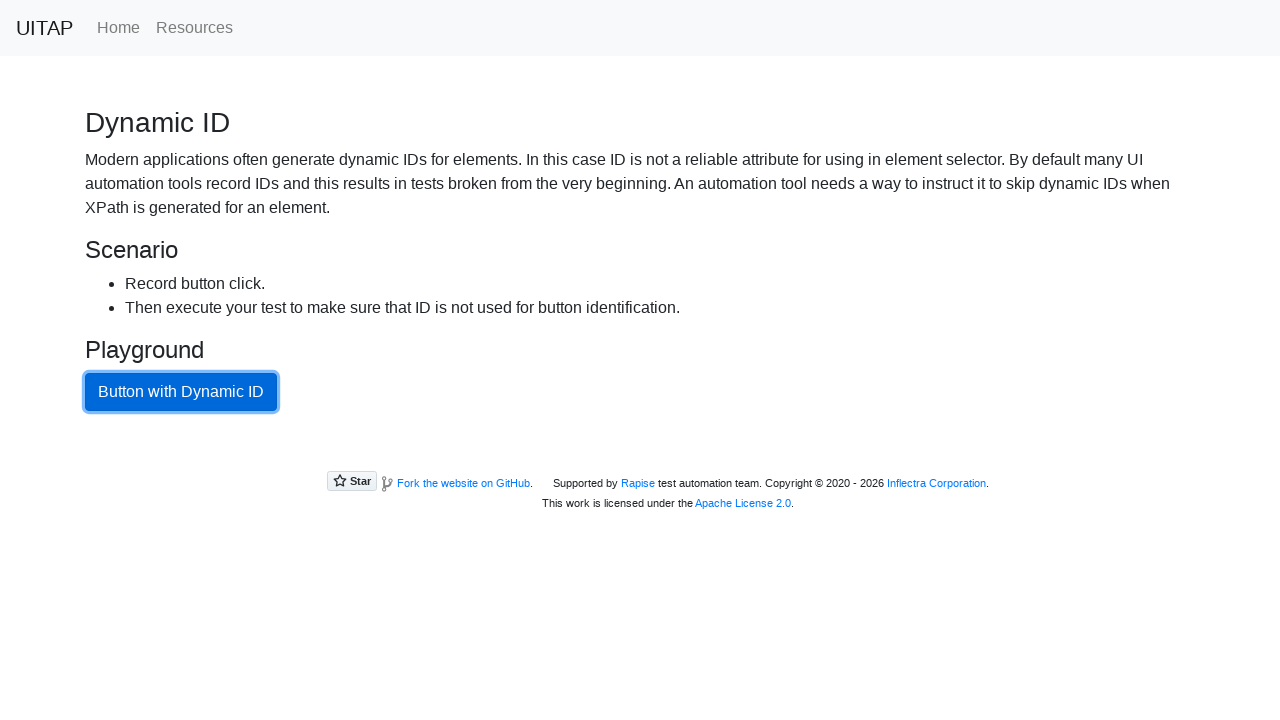

Clicked primary button (attempt 3 of 3) with dynamic ID at (181, 392) on .btn-primary
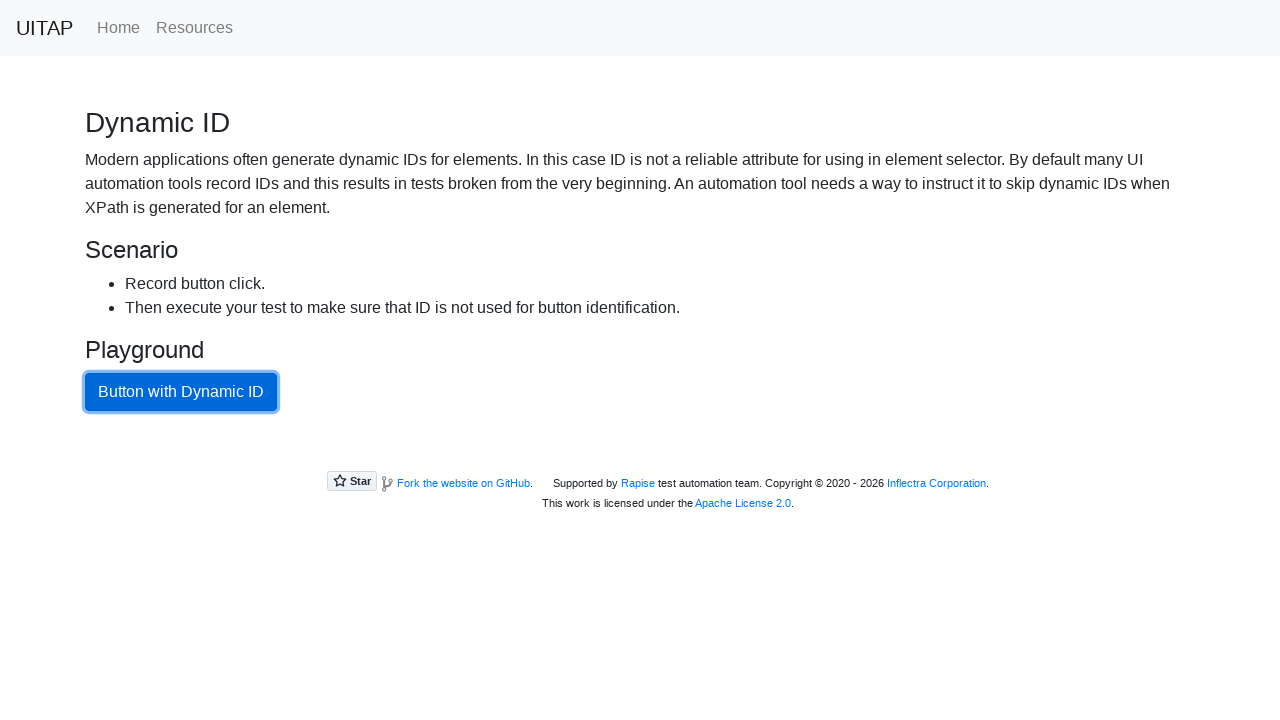

Waited 1 second after button click 3
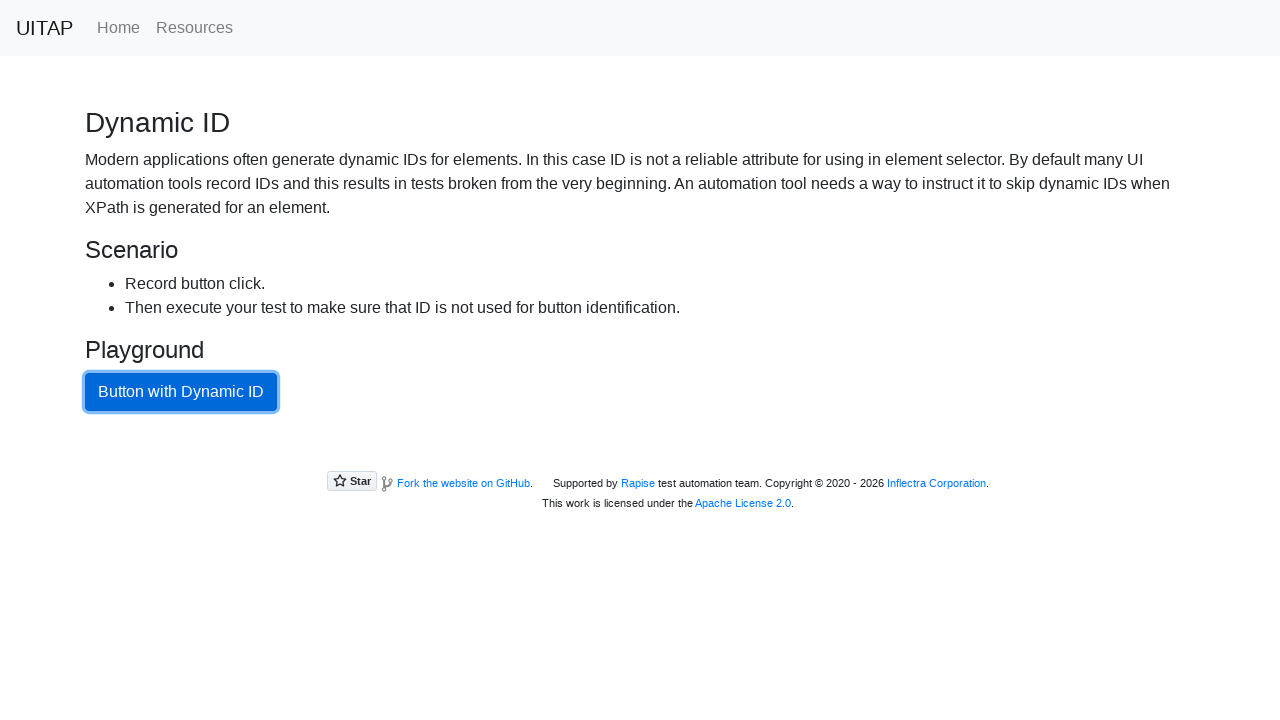

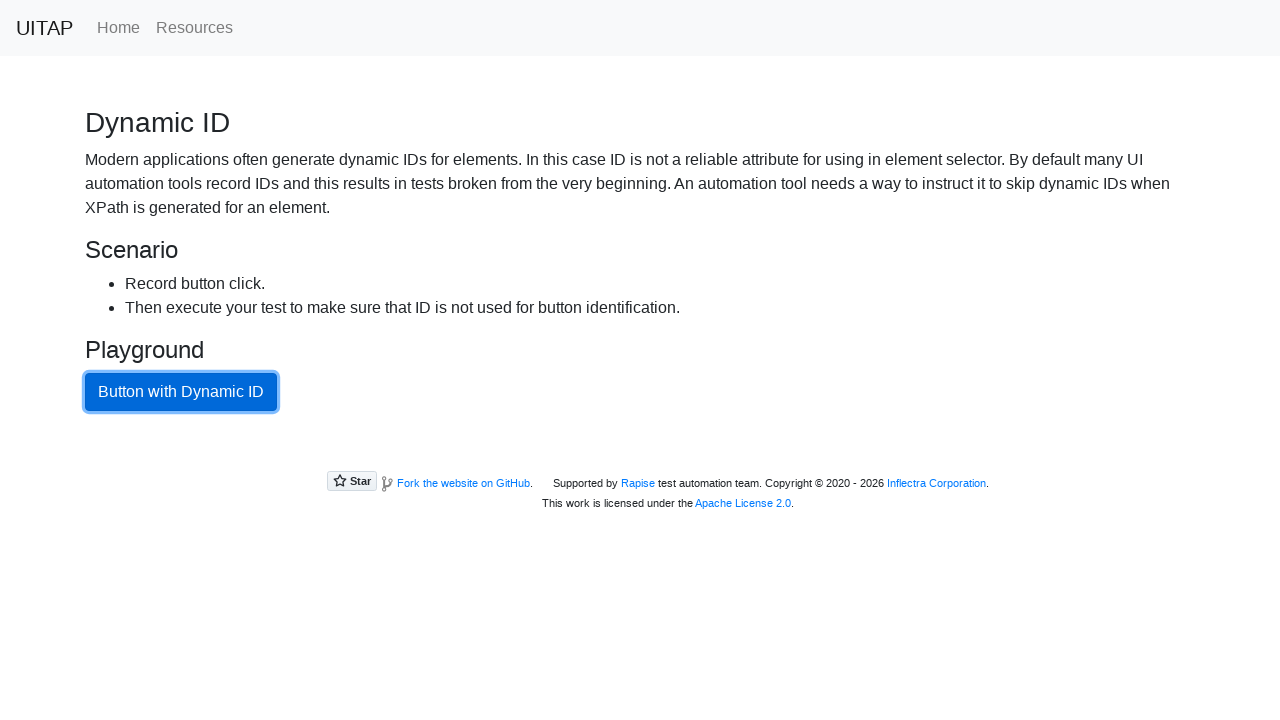